Tests that edits are saved when the input field loses focus (blur event).

Starting URL: https://demo.playwright.dev/todomvc

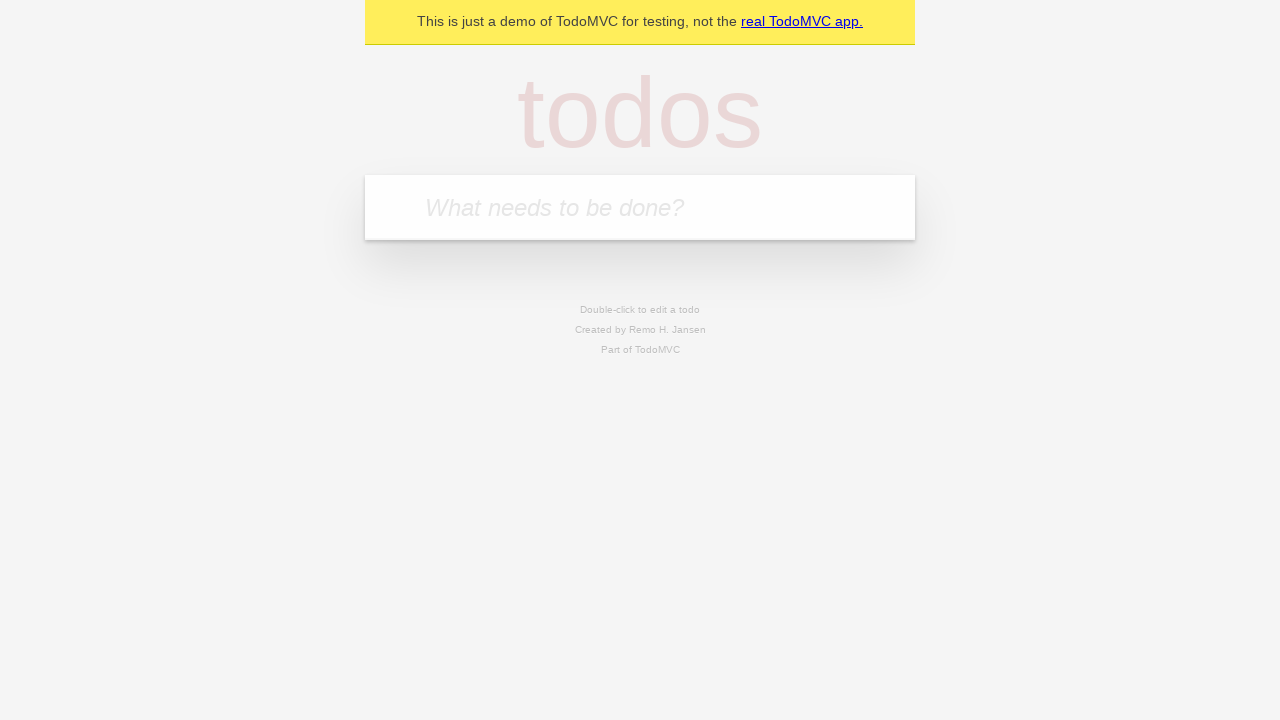

Filled input field with first todo 'buy some cheese' on internal:attr=[placeholder="What needs to be done?"i]
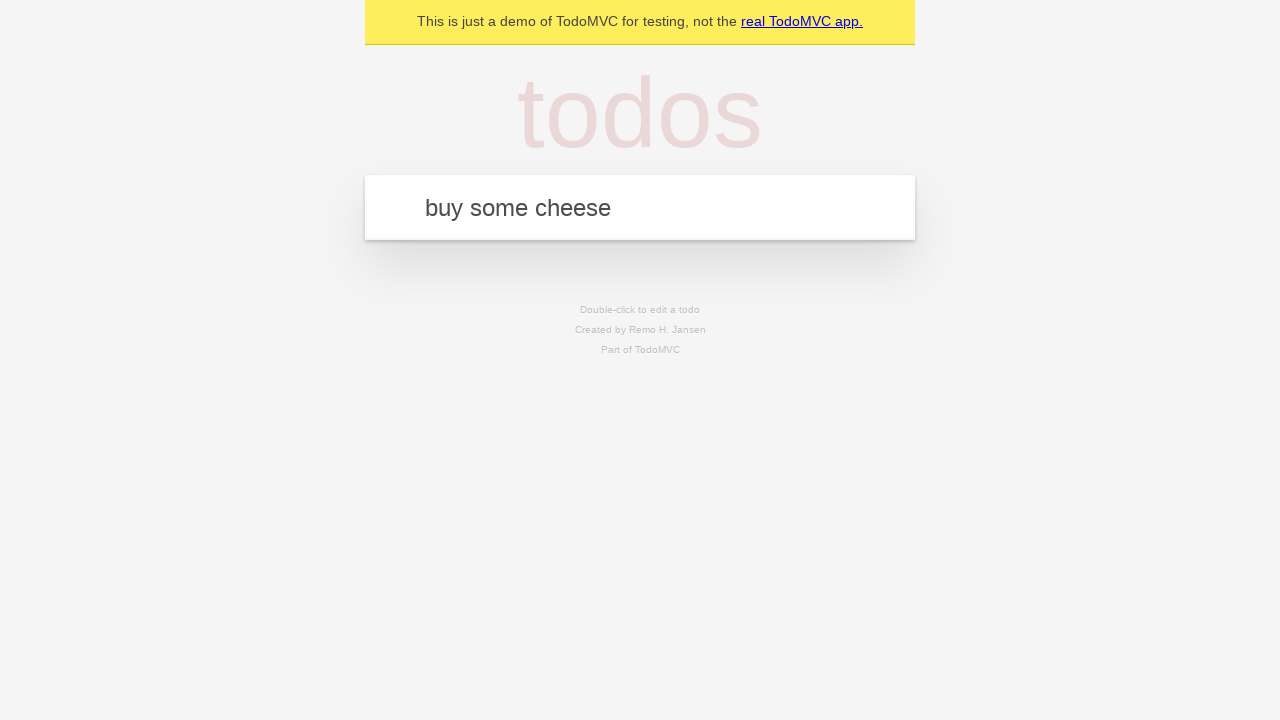

Pressed Enter to add first todo on internal:attr=[placeholder="What needs to be done?"i]
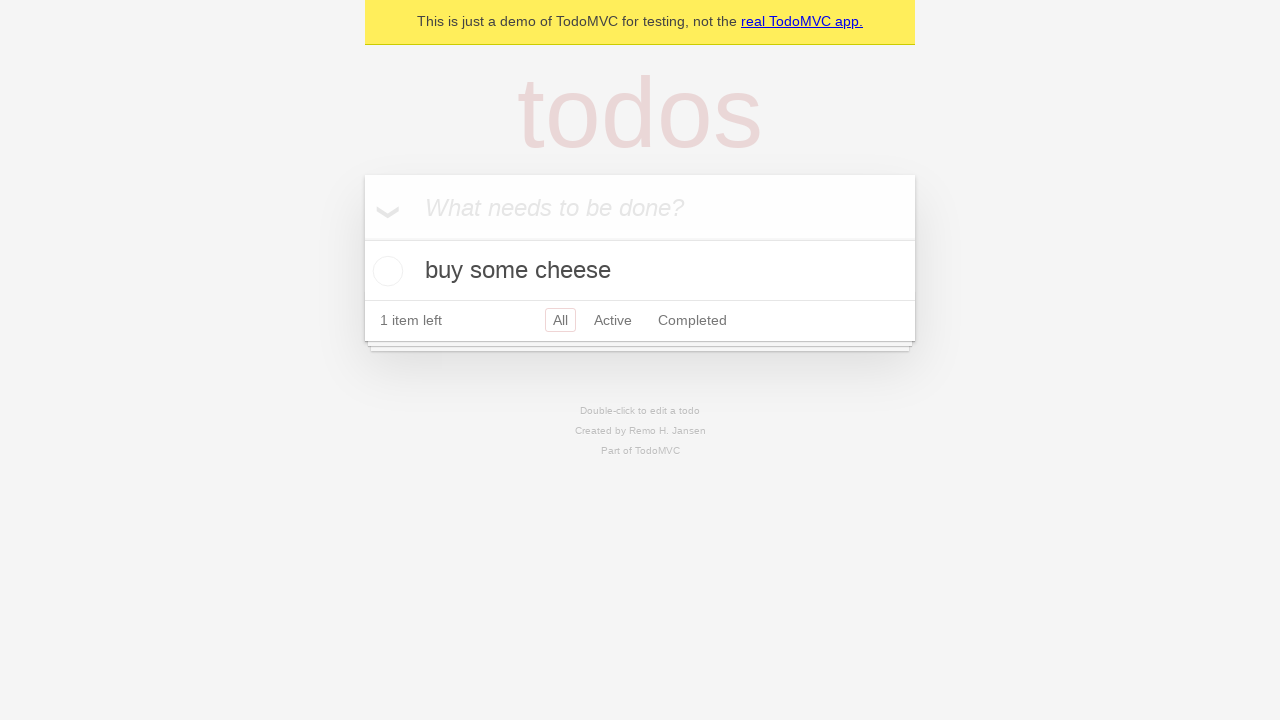

Filled input field with second todo 'feed the cat' on internal:attr=[placeholder="What needs to be done?"i]
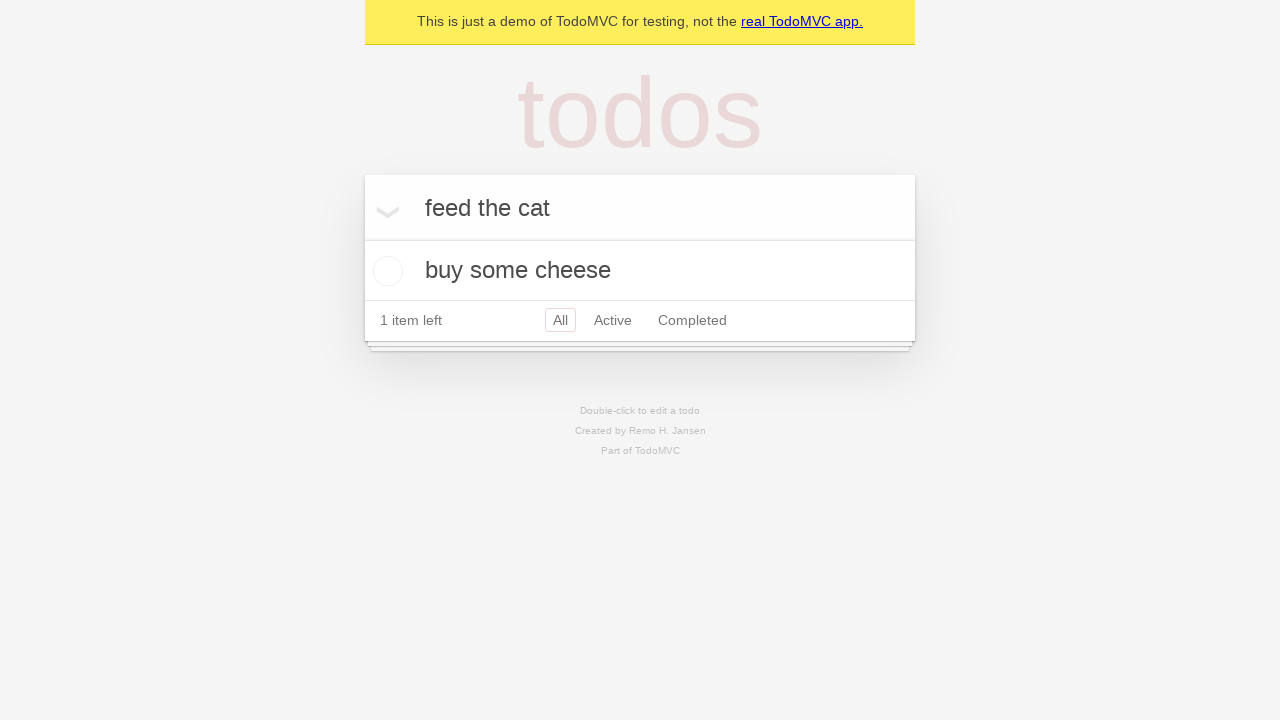

Pressed Enter to add second todo on internal:attr=[placeholder="What needs to be done?"i]
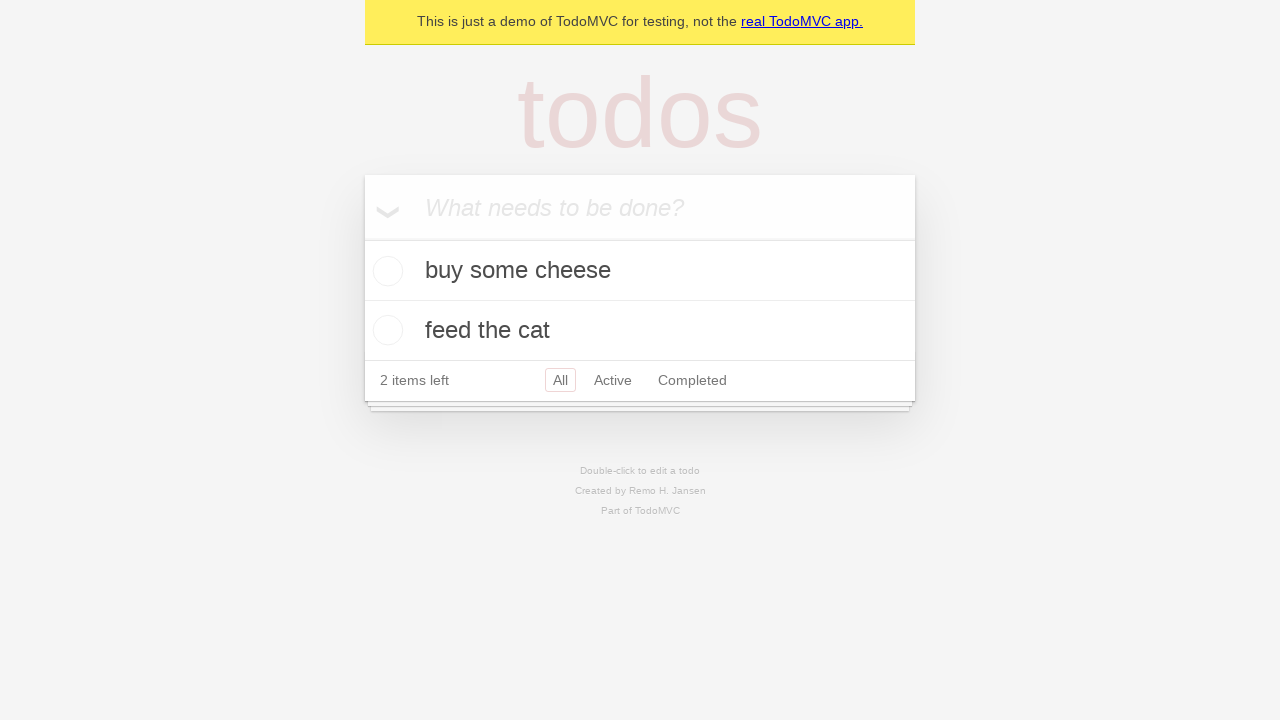

Filled input field with third todo 'book a doctors appointment' on internal:attr=[placeholder="What needs to be done?"i]
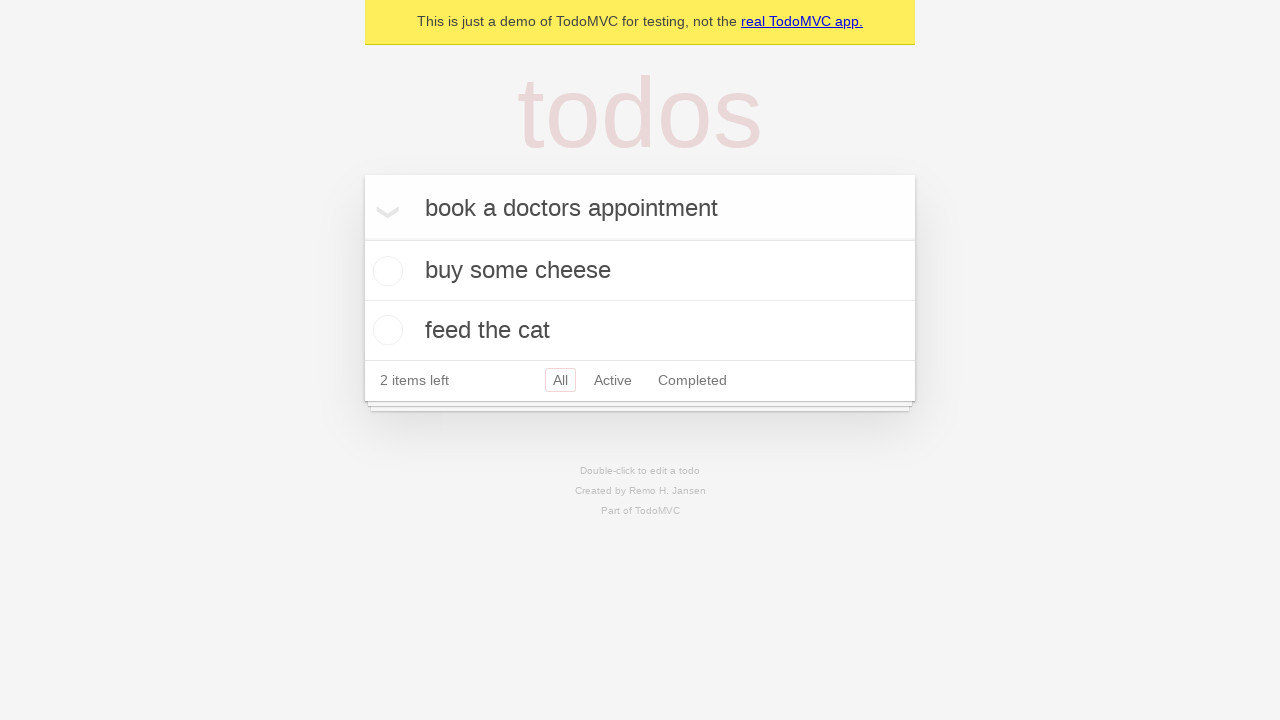

Pressed Enter to add third todo on internal:attr=[placeholder="What needs to be done?"i]
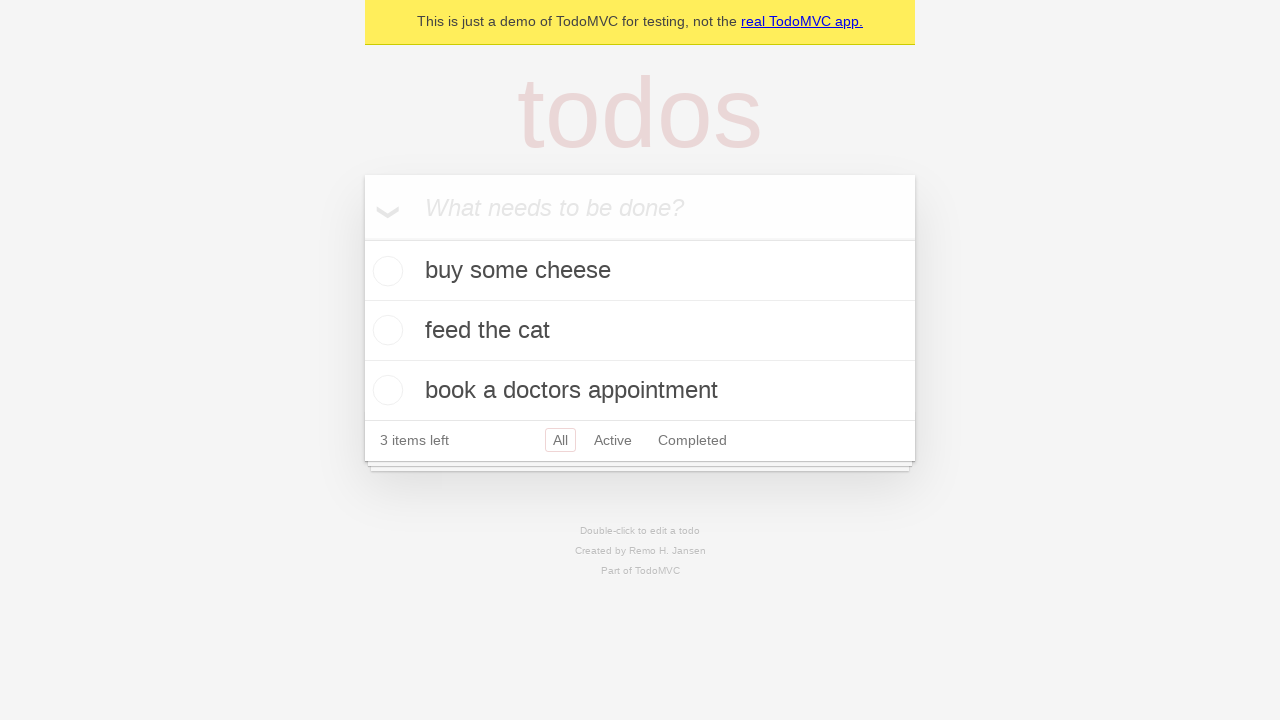

Double-clicked second todo item to enter edit mode at (640, 331) on internal:testid=[data-testid="todo-item"s] >> nth=1
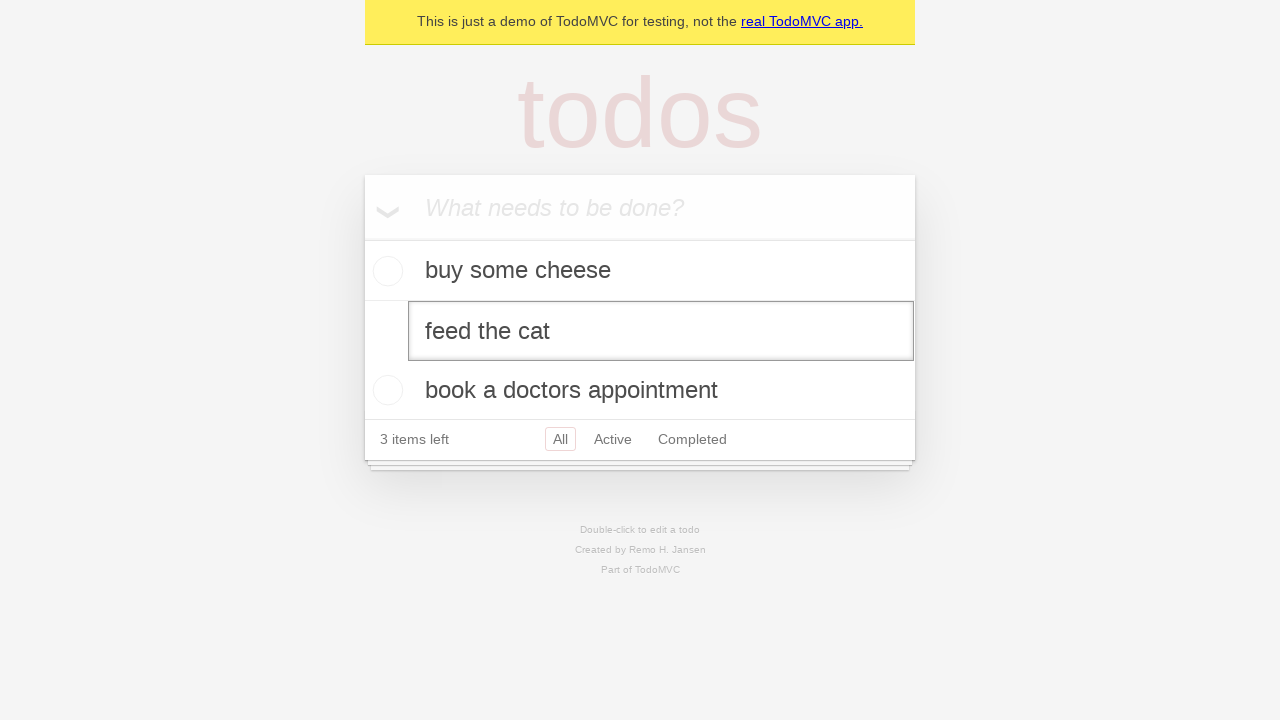

Filled edit field with new text 'buy some sausages' on internal:testid=[data-testid="todo-item"s] >> nth=1 >> internal:role=textbox[nam
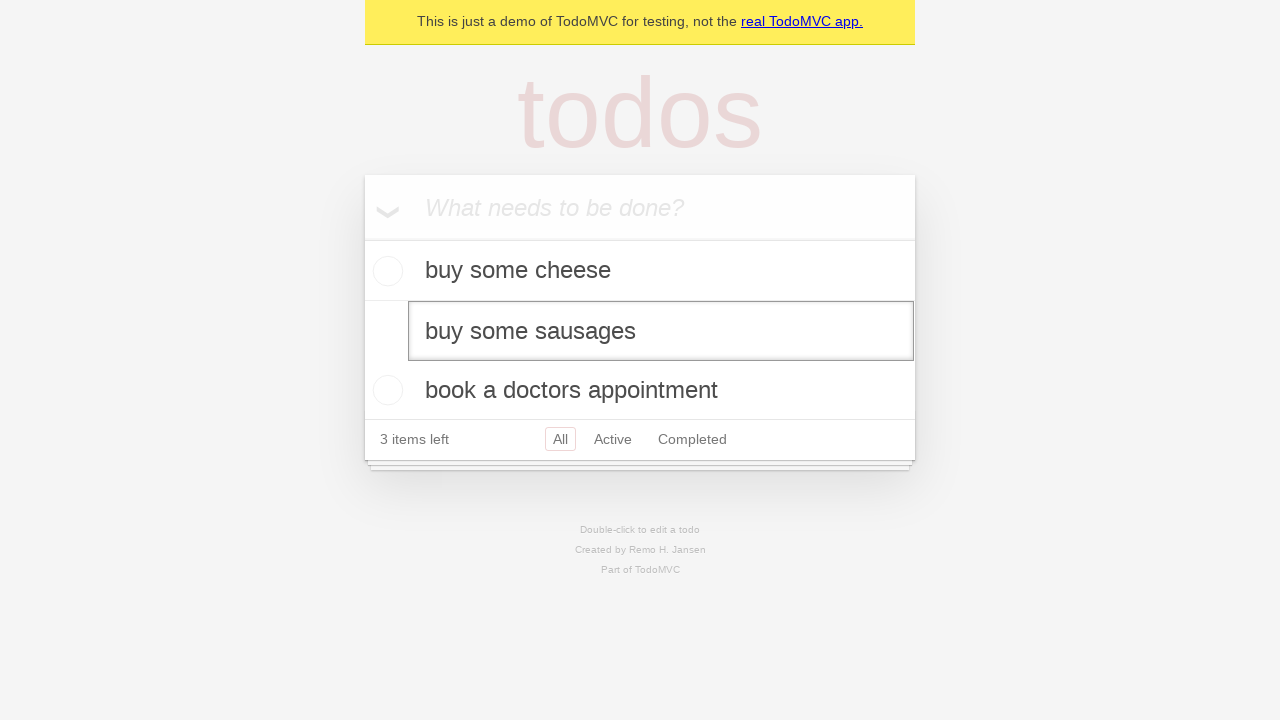

Dispatched blur event to save edited todo
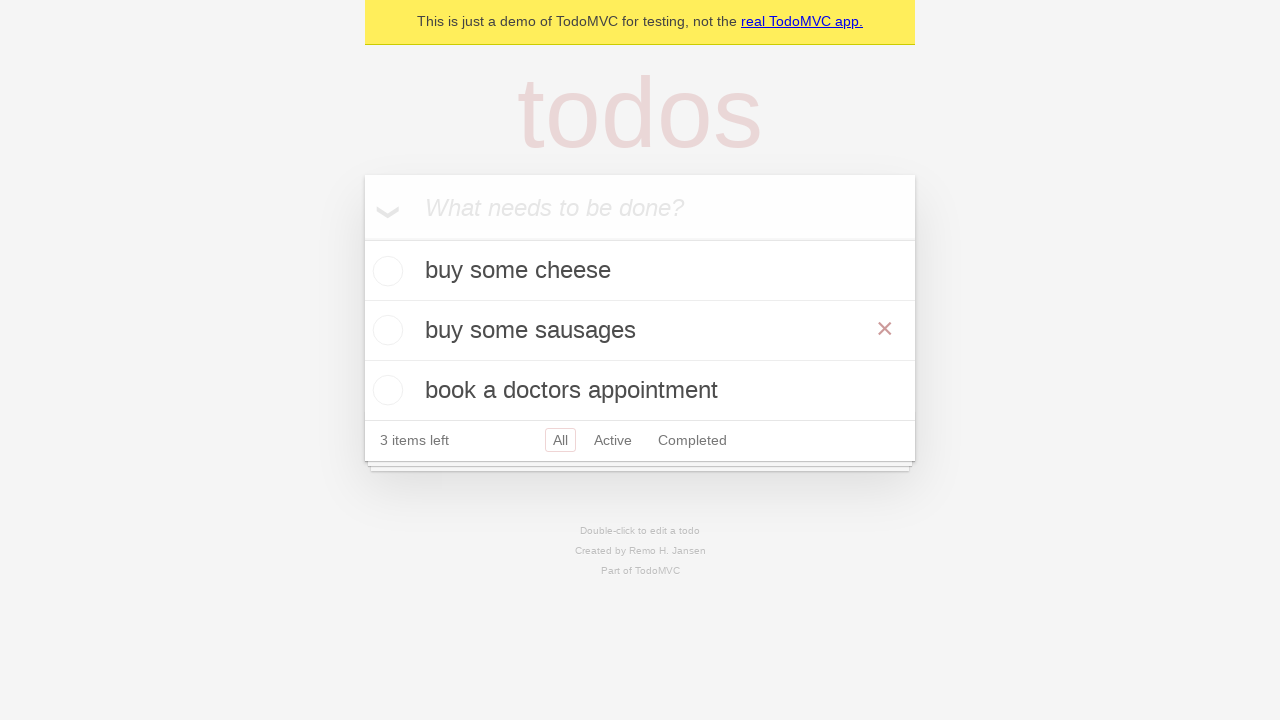

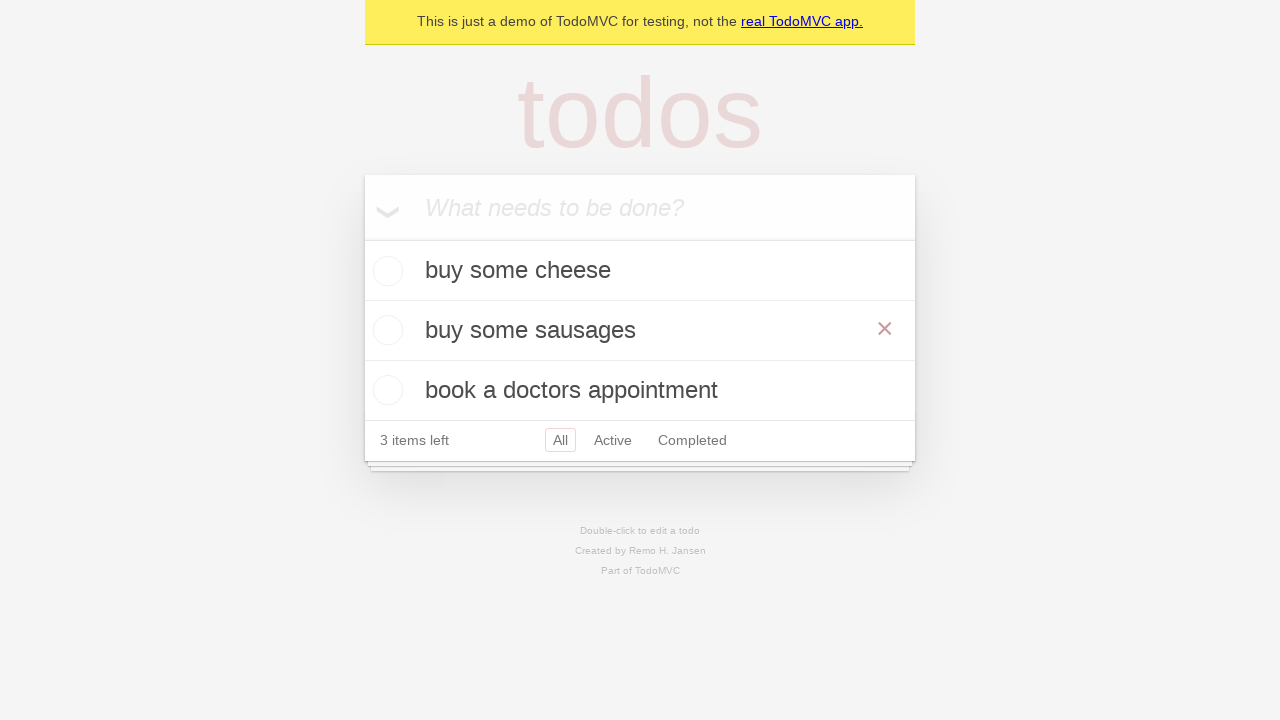